Fills out a comprehensive practice form on DemoQA including personal information, date of birth selection, subjects, hobbies, address, and state/city dropdowns, then verifies the submission confirmation modal displays the entered information.

Starting URL: https://demoqa.com/automation-practice-form

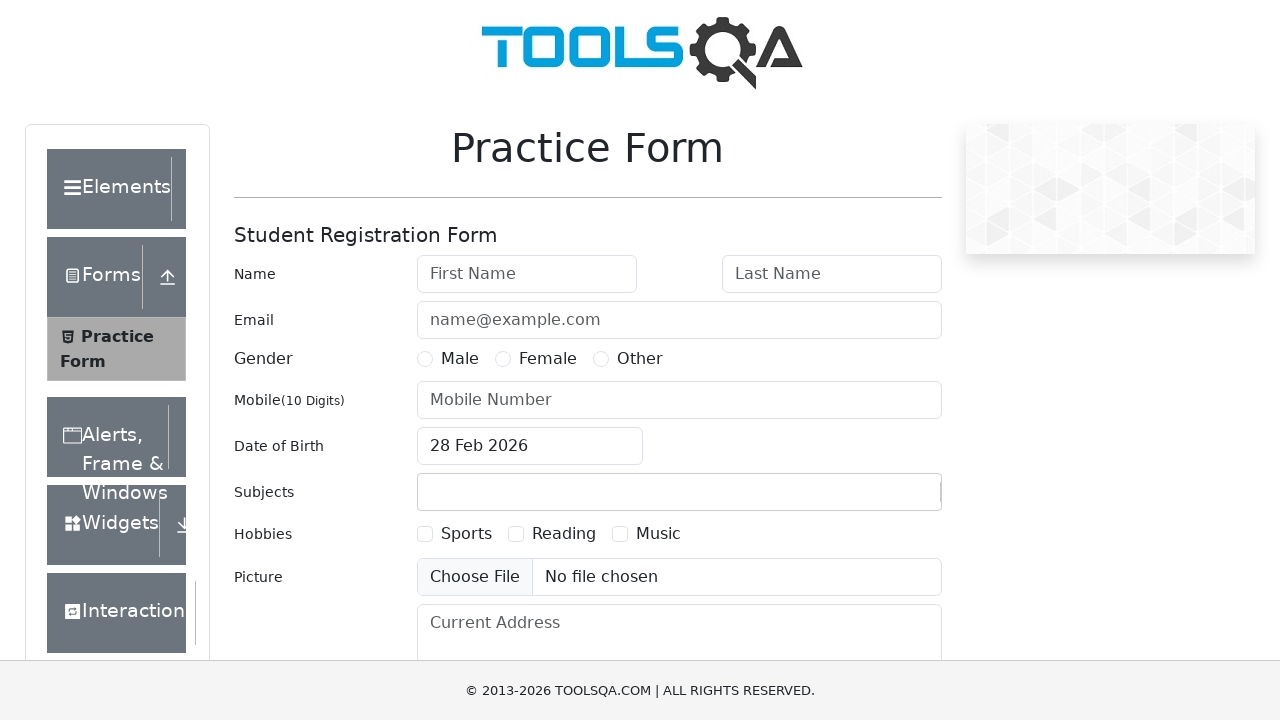

Filled first name field with 'Ivan' on #firstName
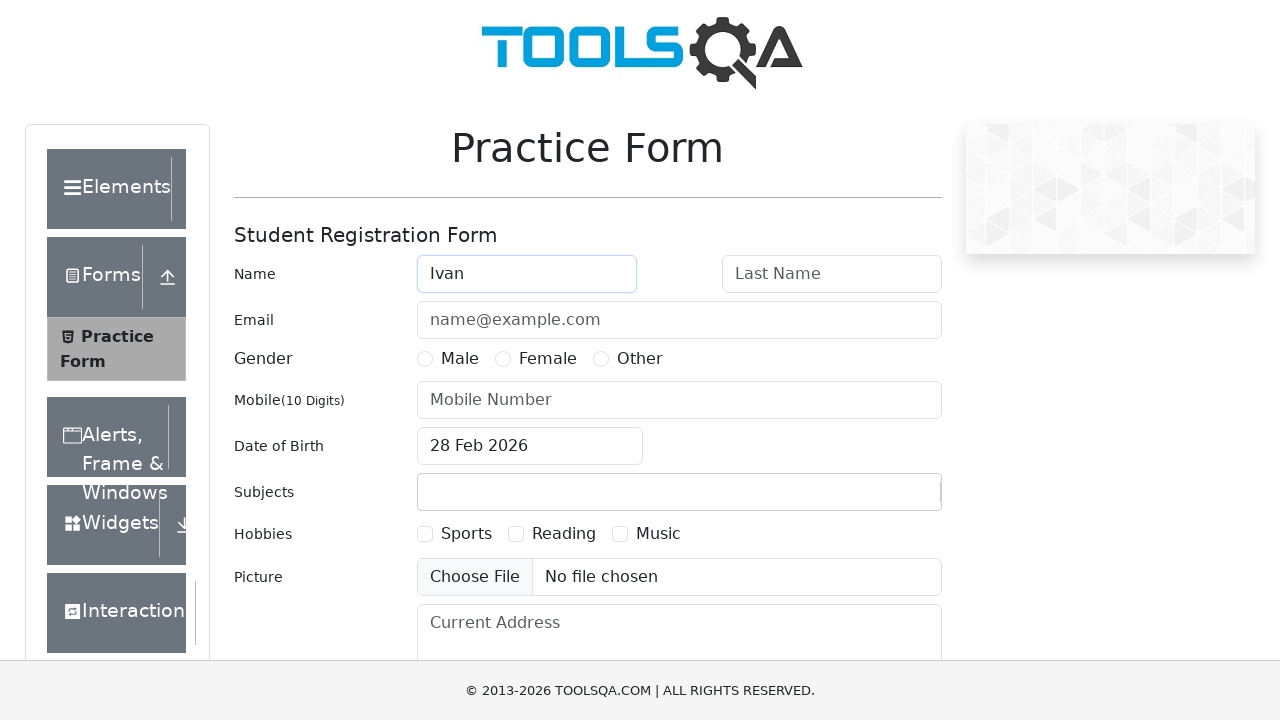

Filled last name field with 'Ivanov' on #lastName
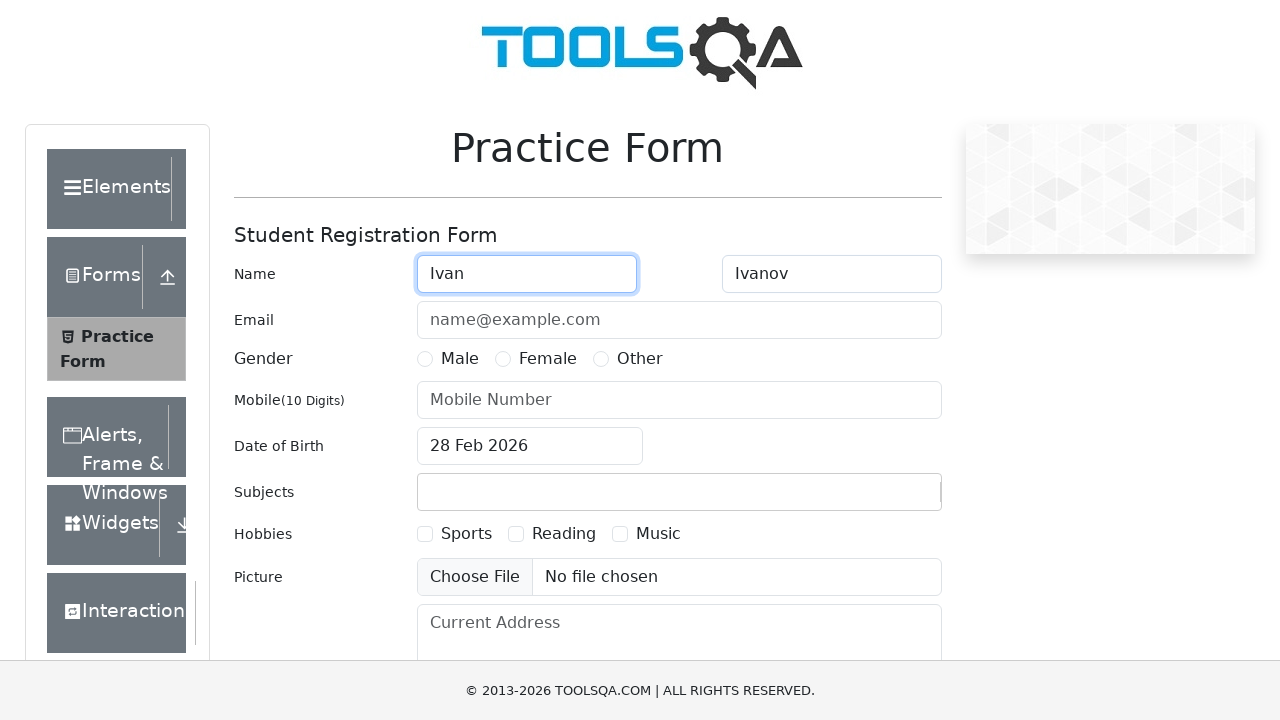

Filled email field with 'Ivanovivan@gmail.com' on #userEmail
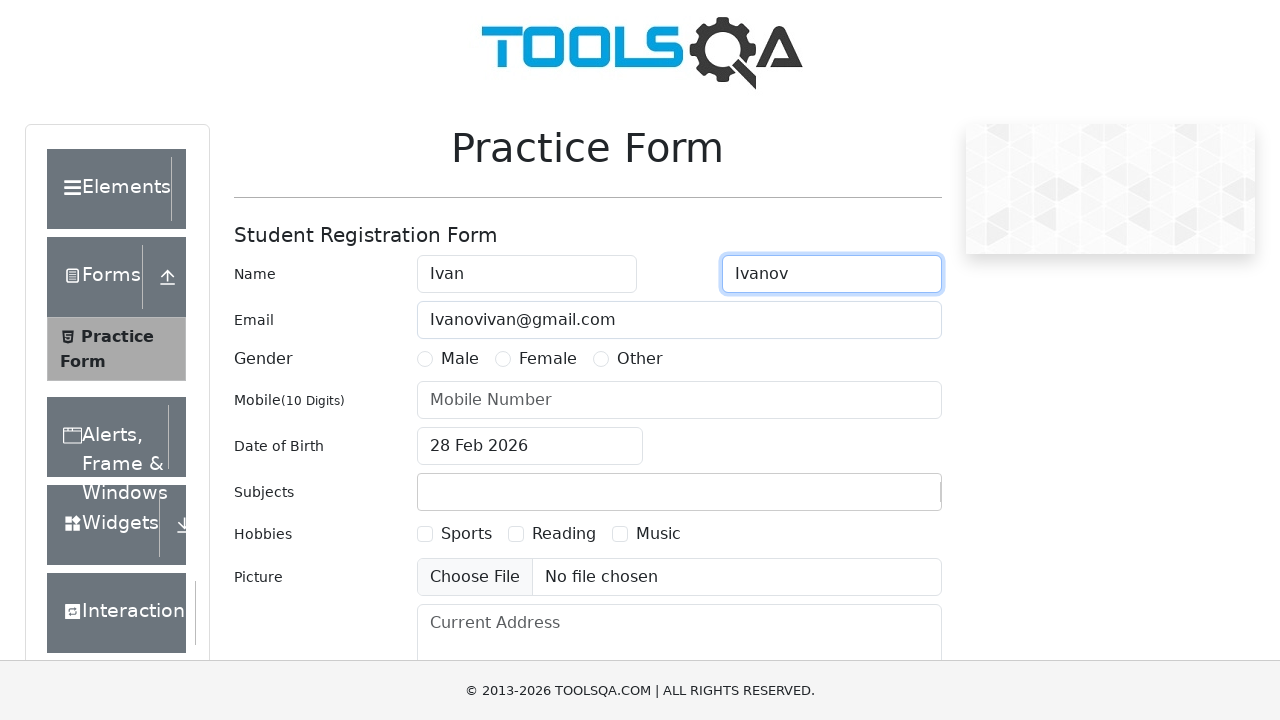

Selected Male gender option at (460, 359) on label[for='gender-radio-1']
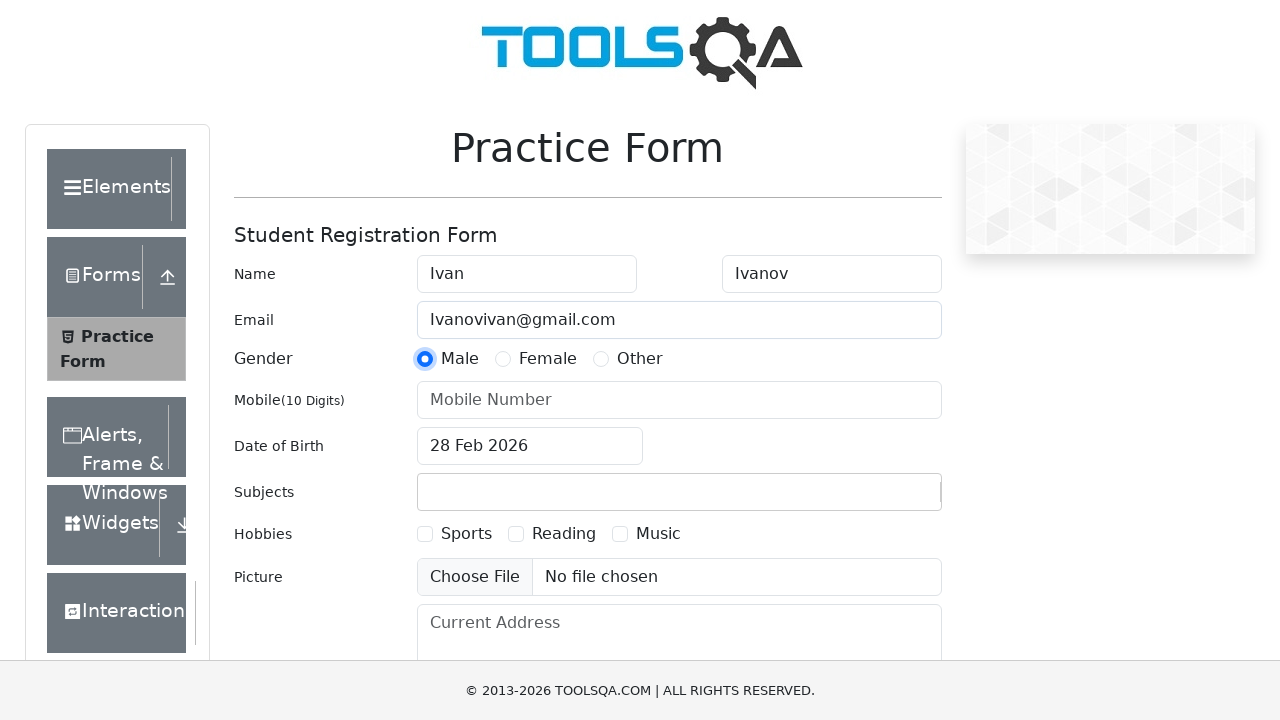

Filled phone number field with '8911018552' on #userNumber
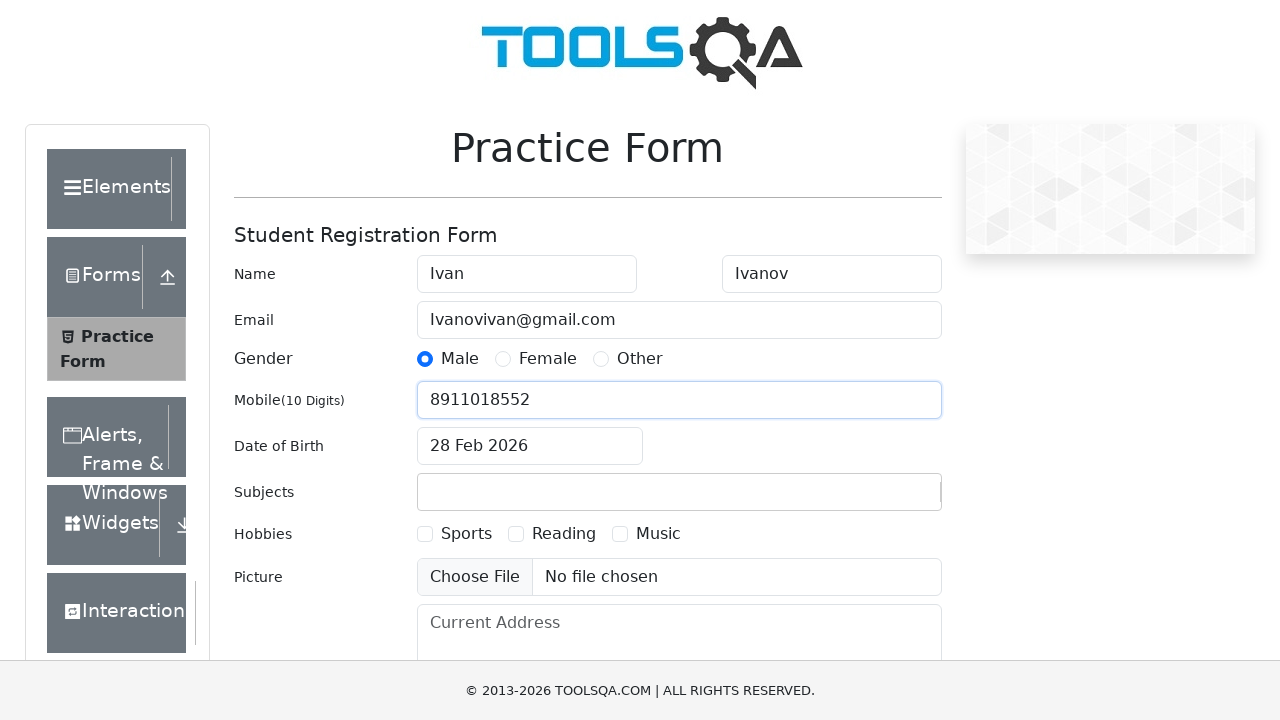

Opened date of birth picker at (530, 446) on #dateOfBirthInput
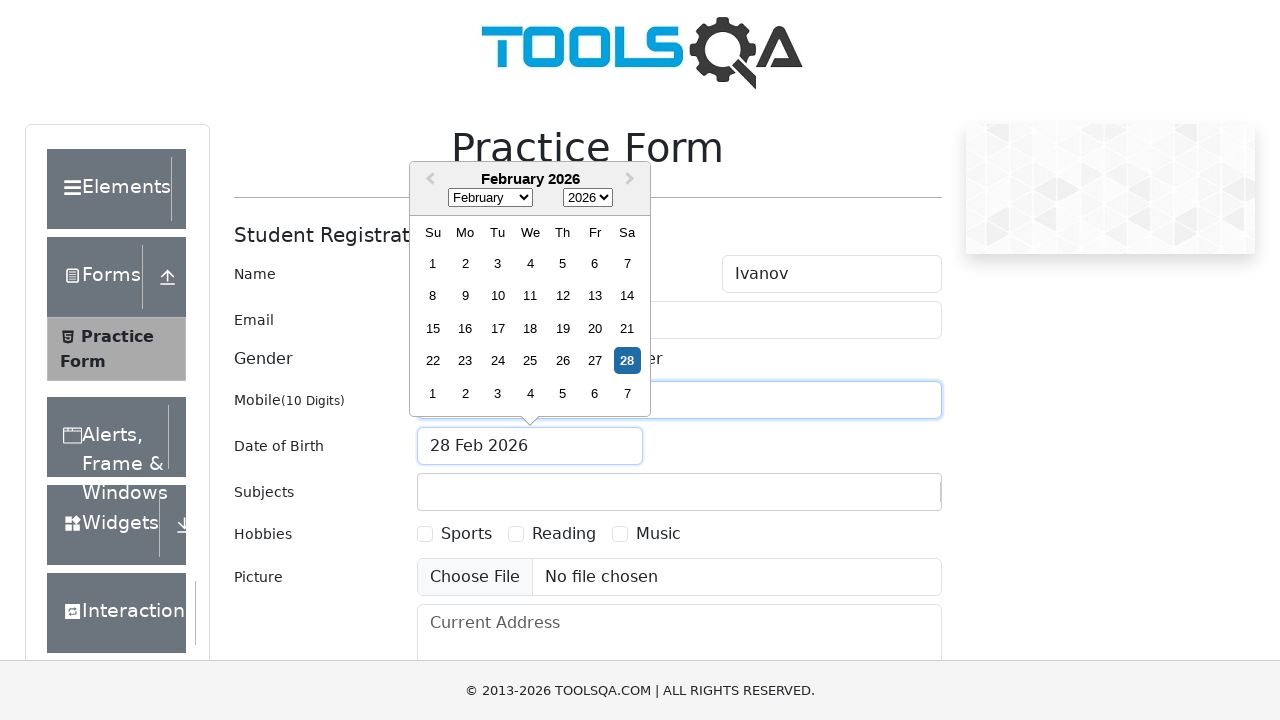

Selected birth year 1990 on .react-datepicker__year-select
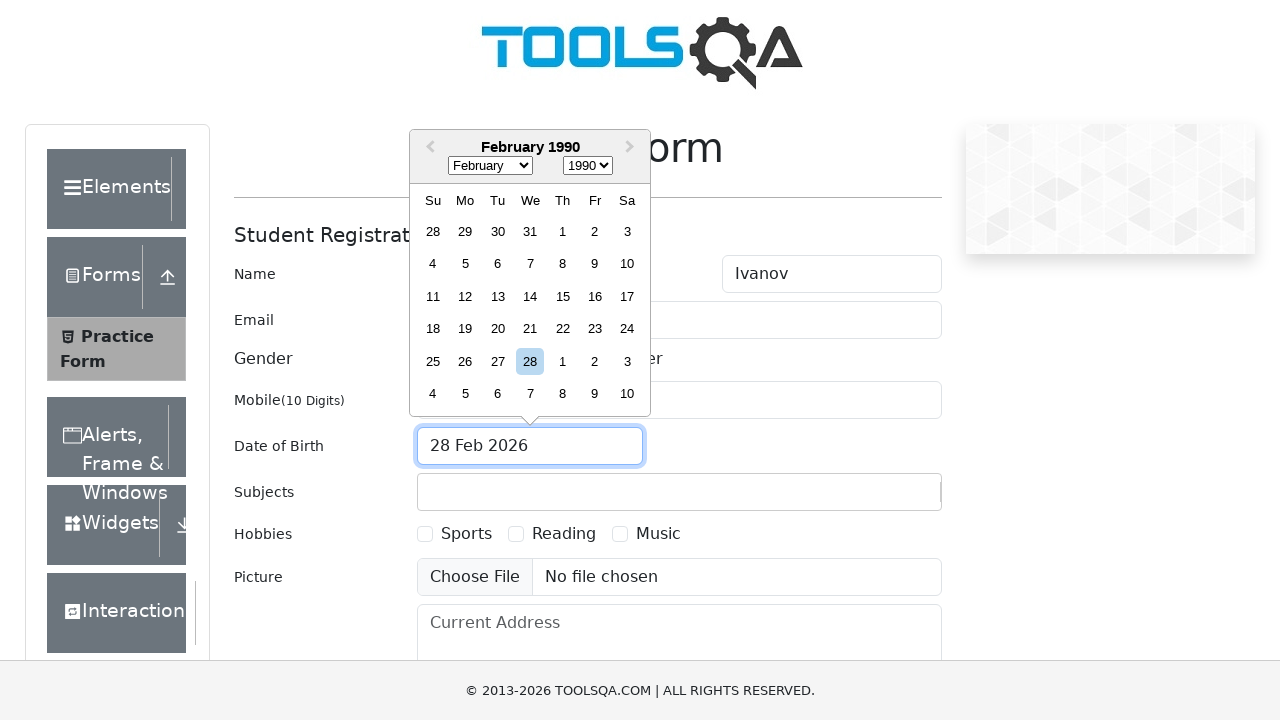

Selected birth month (April) on .react-datepicker__month-select
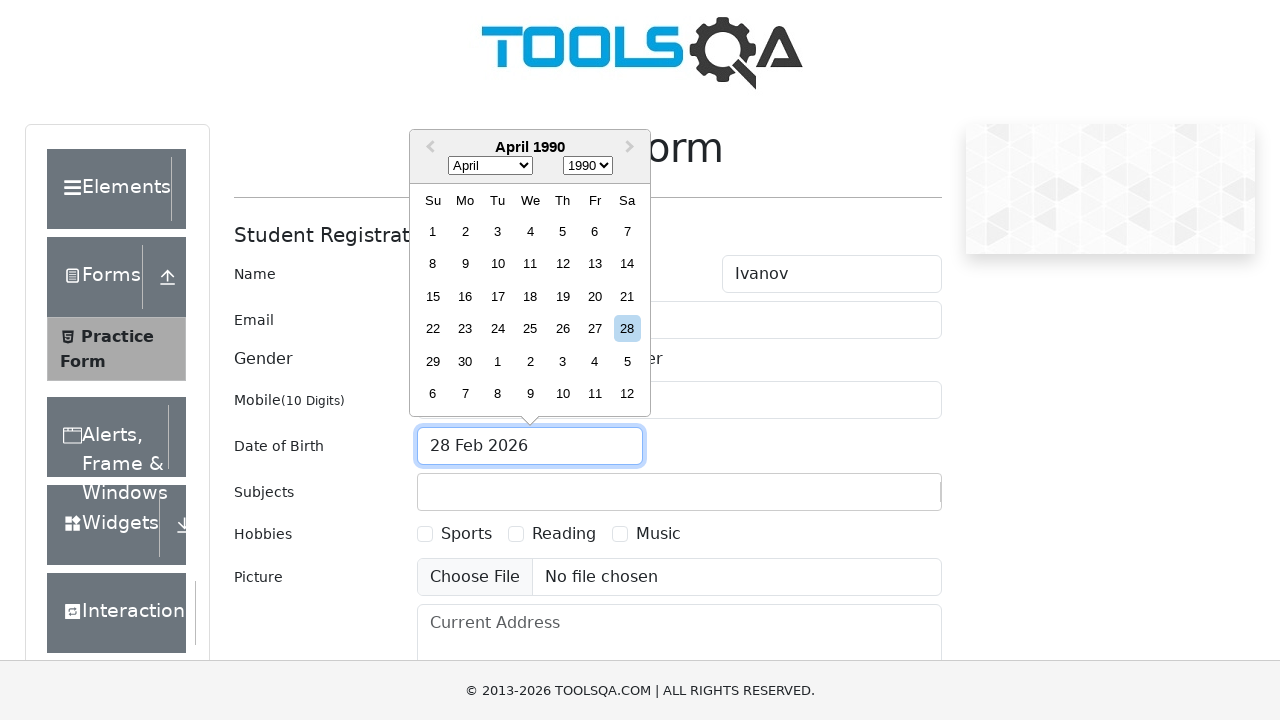

Selected birth day (1st) at (433, 231) on .react-datepicker__day--001:not(.react-datepicker__day--outside-month)
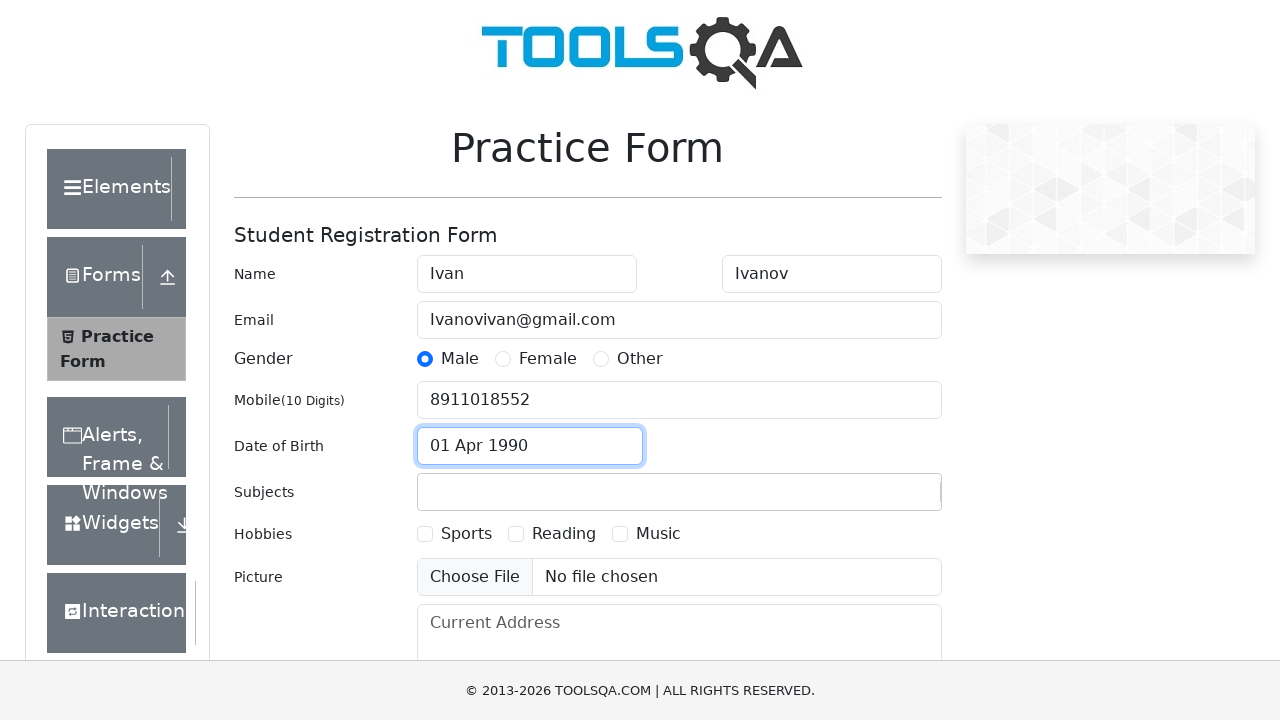

Typed 'E' in subjects input field on #subjectsInput
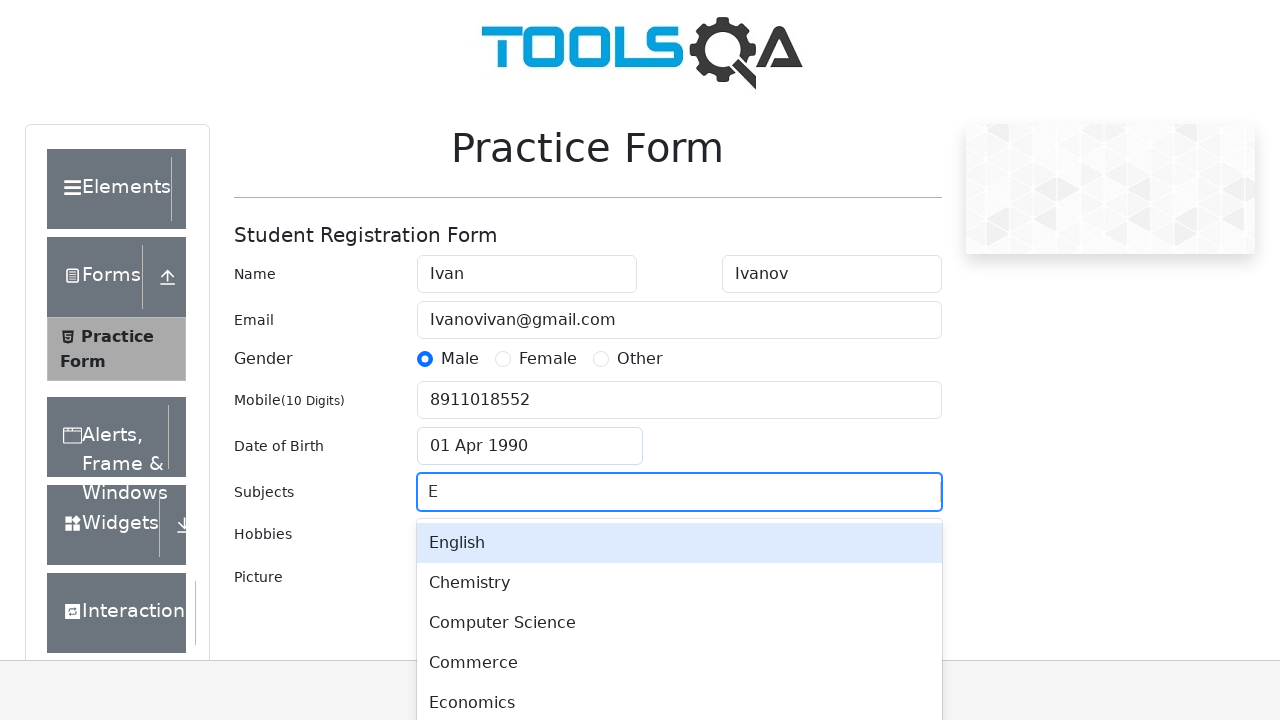

Selected first subject option at (679, 543) on #react-select-2-option-0
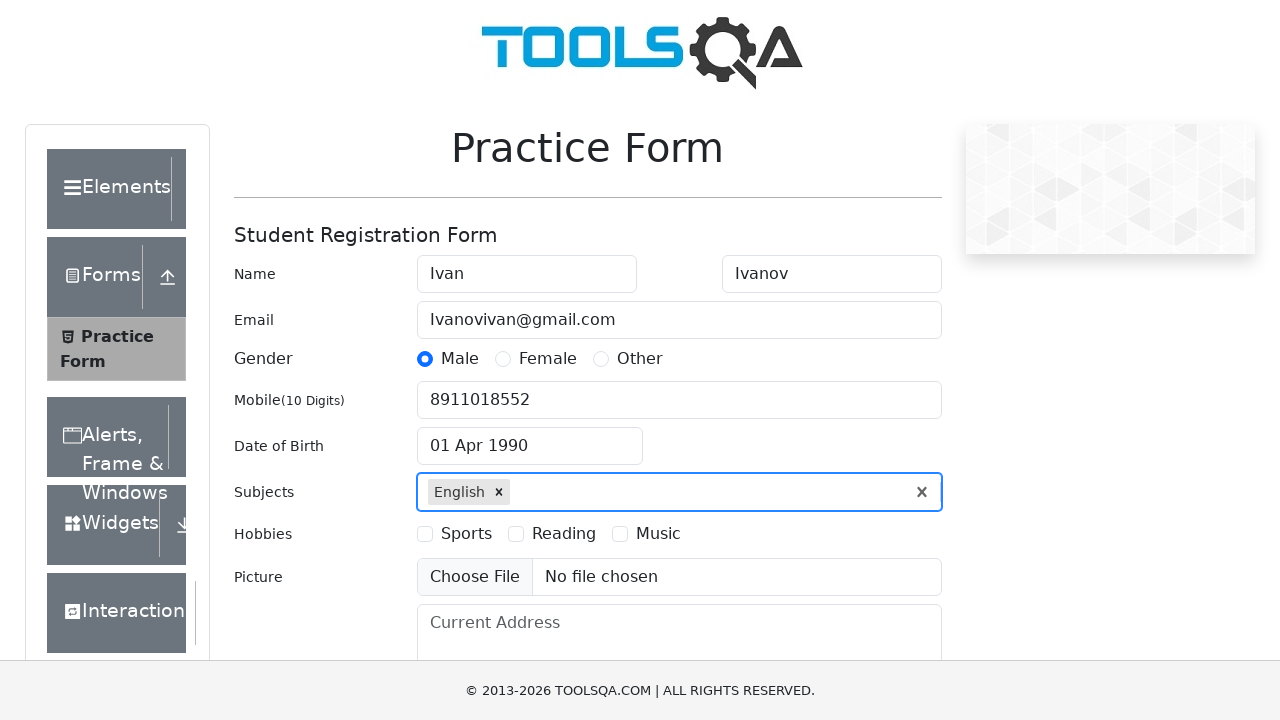

Selected Sports hobby checkbox at (466, 534) on label[for='hobbies-checkbox-1']
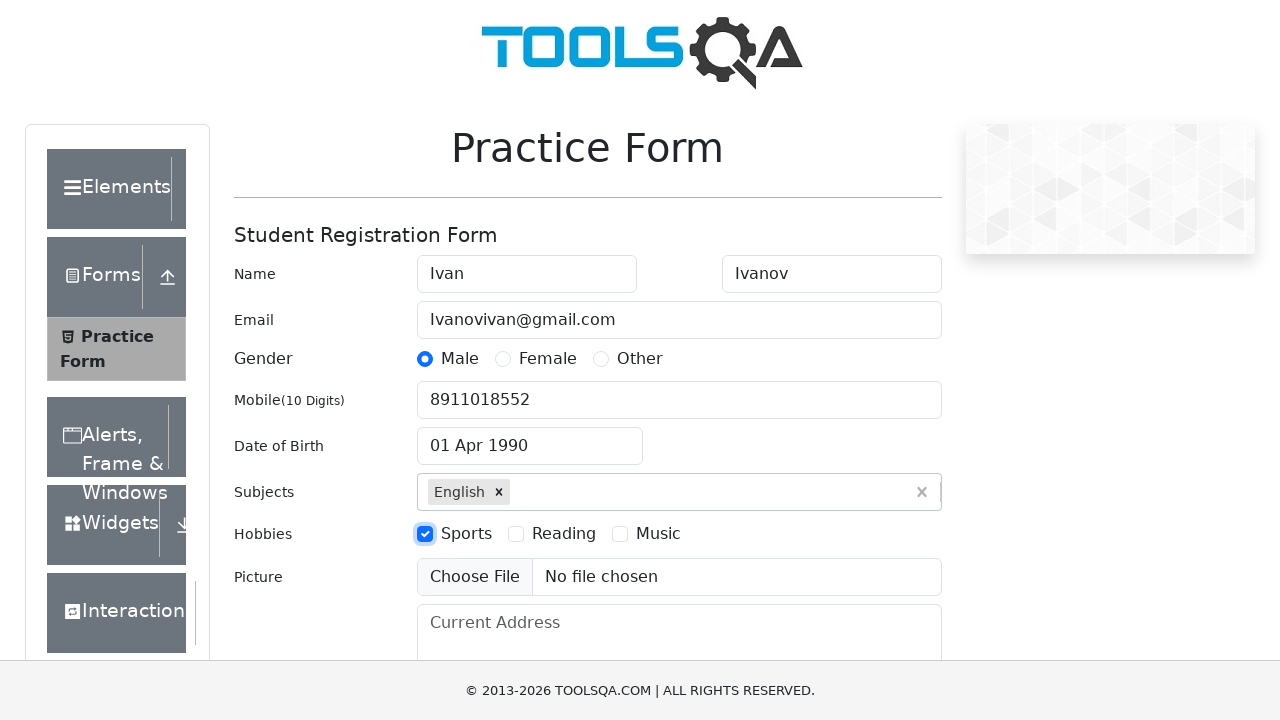

Filled current address with 'Saint Petersburg, Russia' on #currentAddress
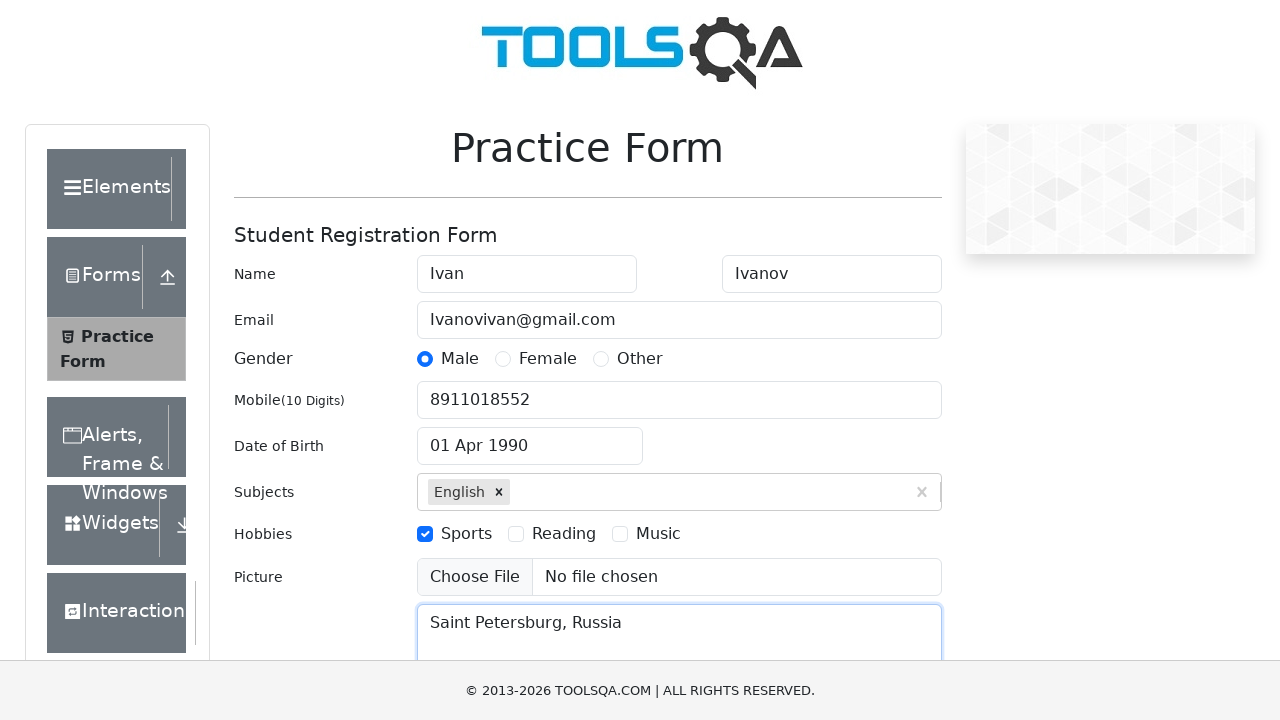

Opened state dropdown at (527, 437) on #state
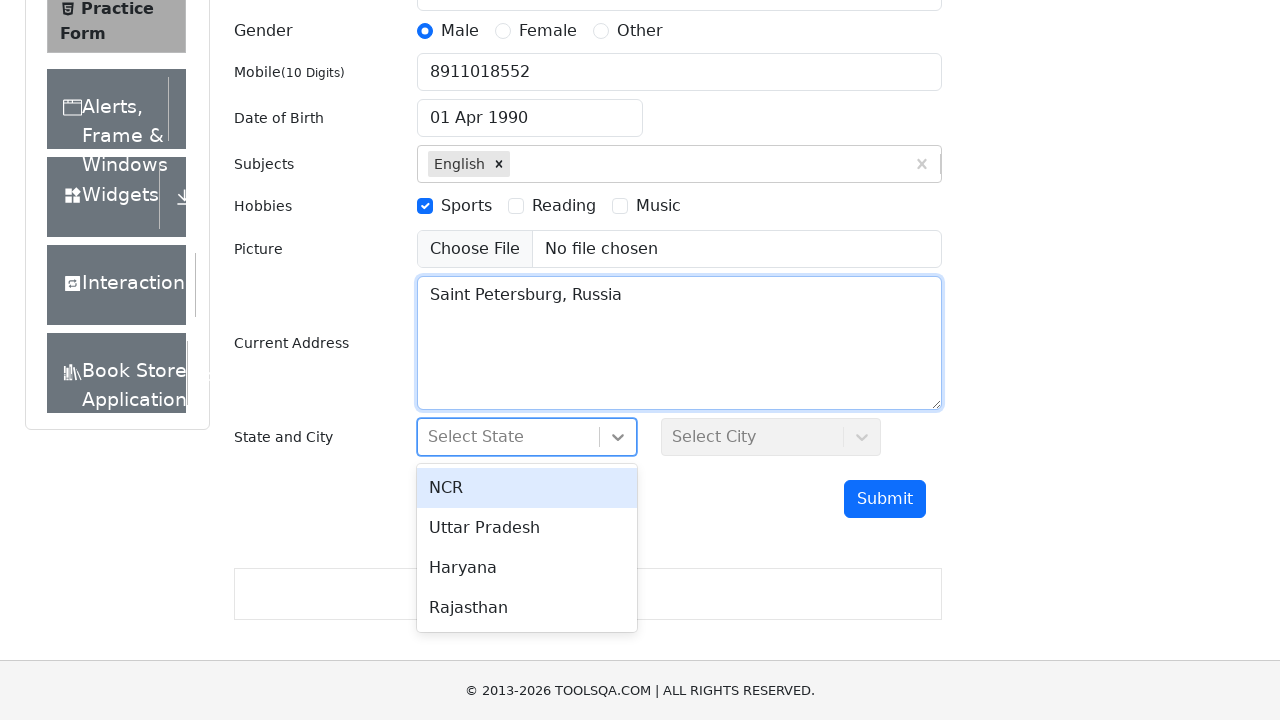

Selected first state option at (527, 488) on #react-select-3-option-0
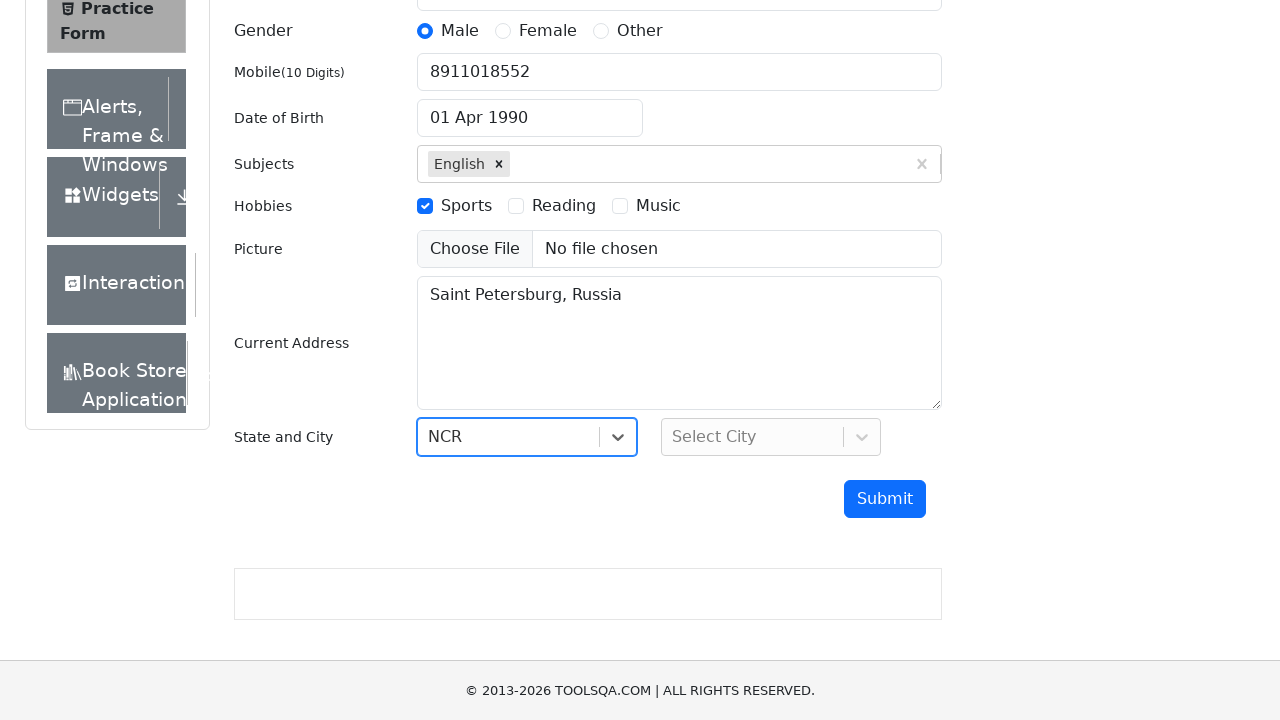

Opened city dropdown at (771, 437) on #city
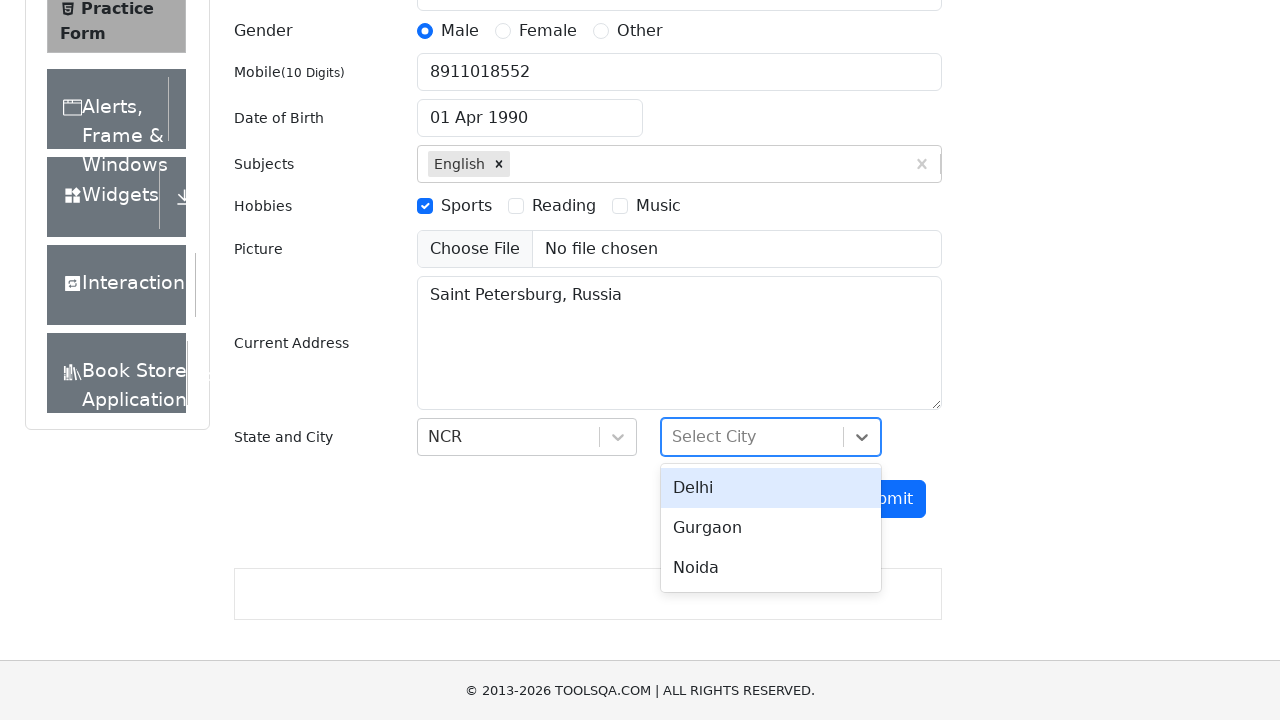

Selected first city option at (771, 488) on #react-select-4-option-0
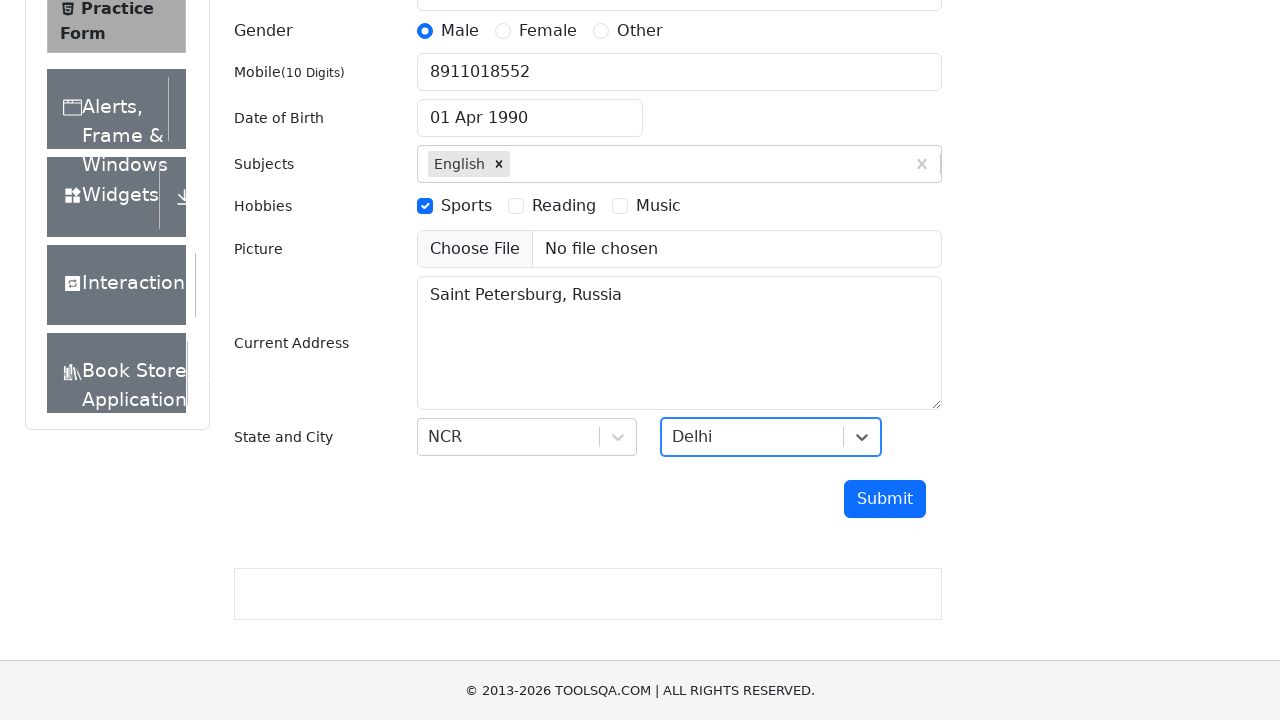

Clicked submit button to submit the form at (885, 499) on #submit
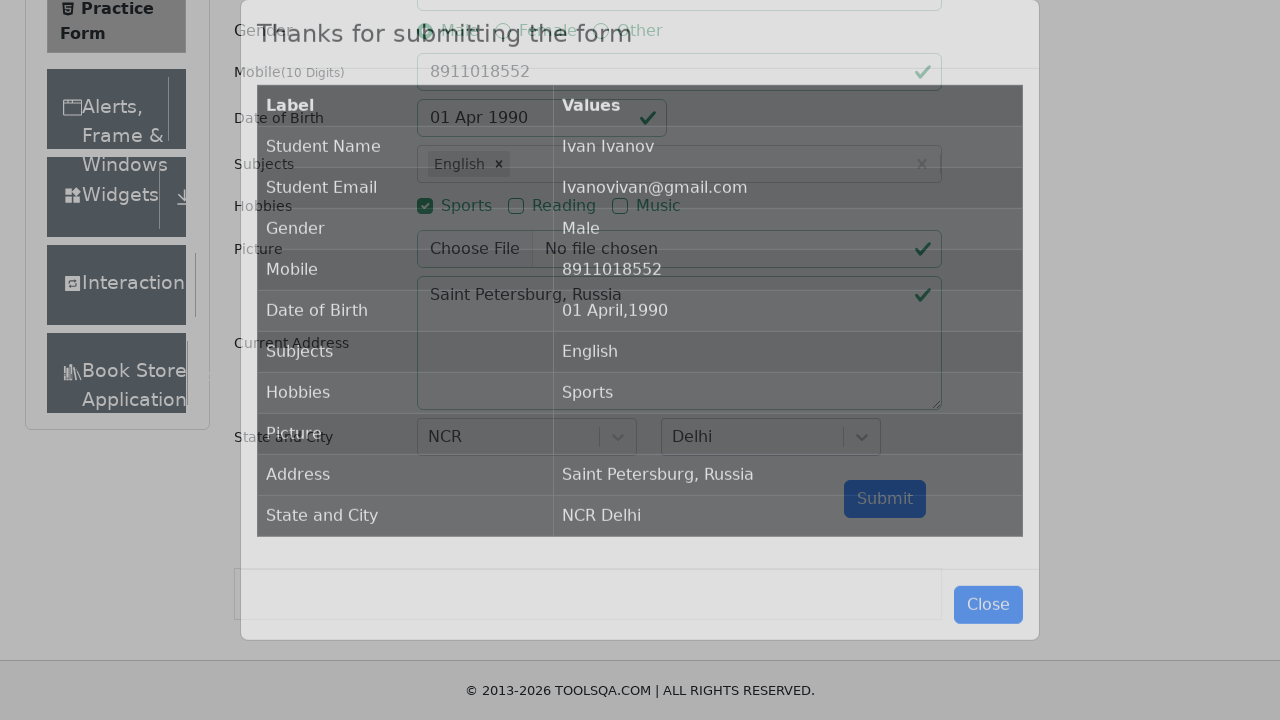

Submission confirmation modal loaded and is visible
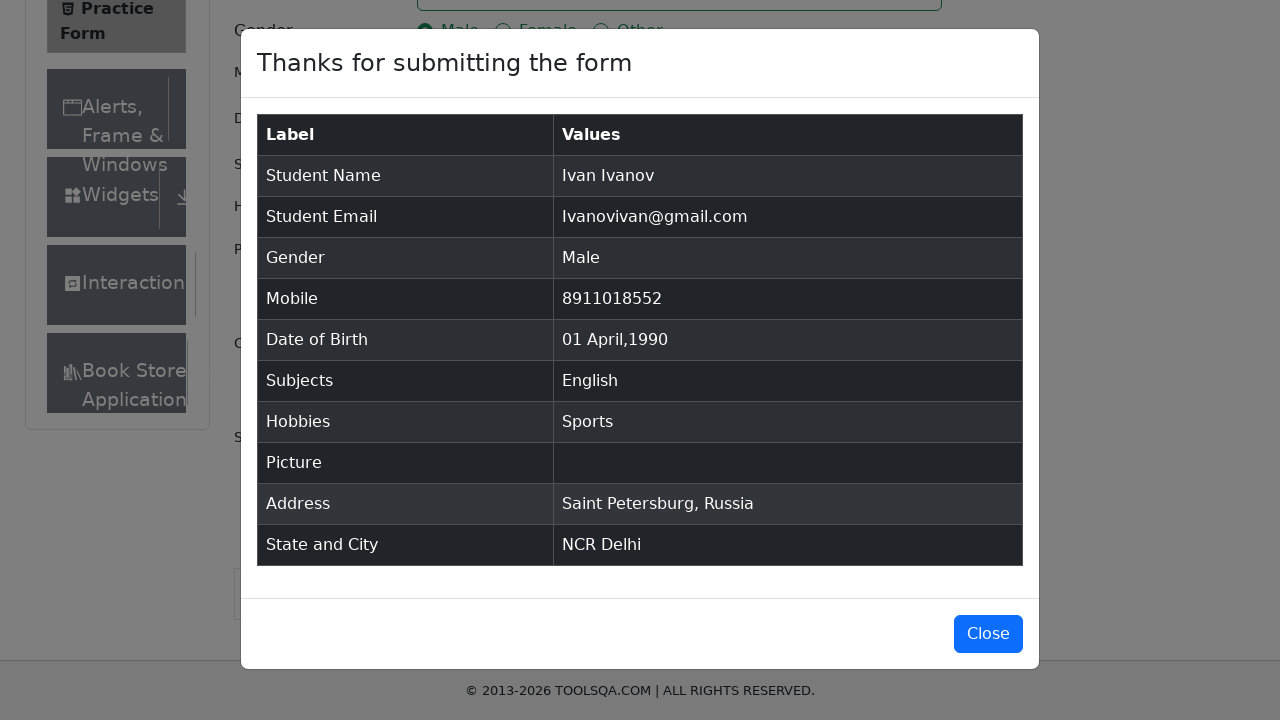

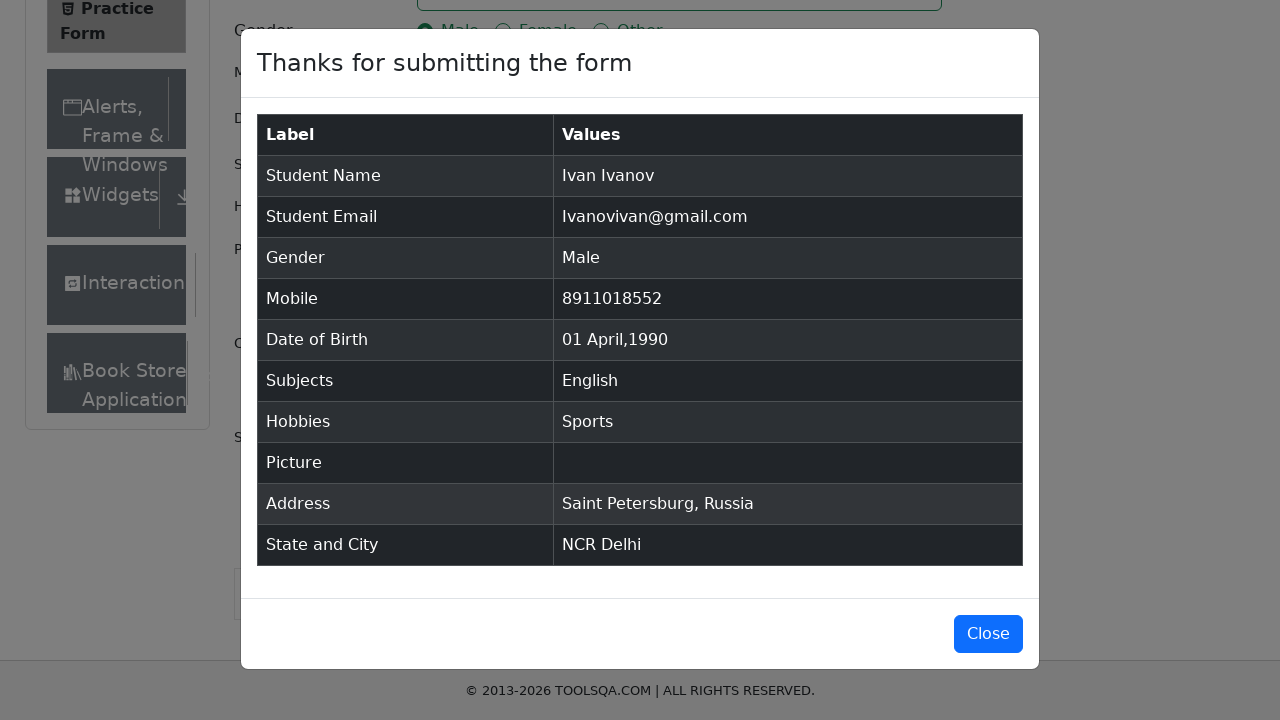